Opens the GitHub homepage and verifies that the page title contains 'GitHub'

Starting URL: https://github.com

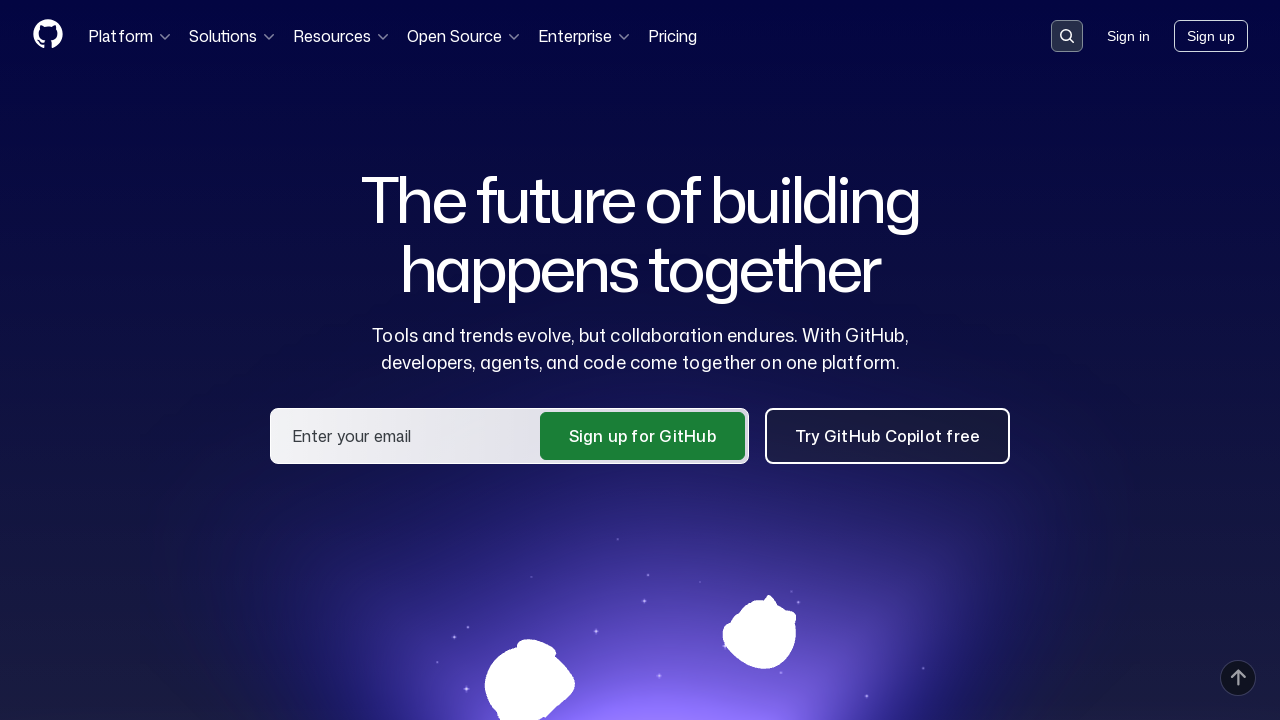

Navigated to GitHub homepage
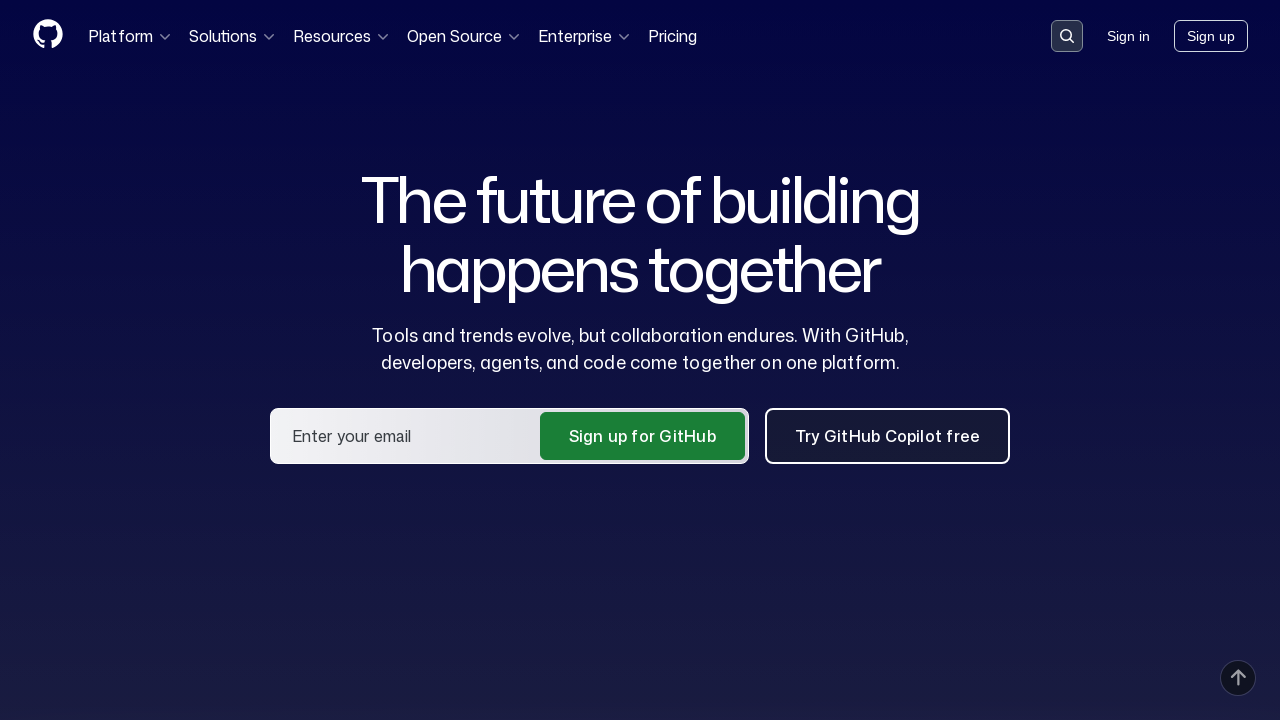

Verified page title contains 'GitHub'
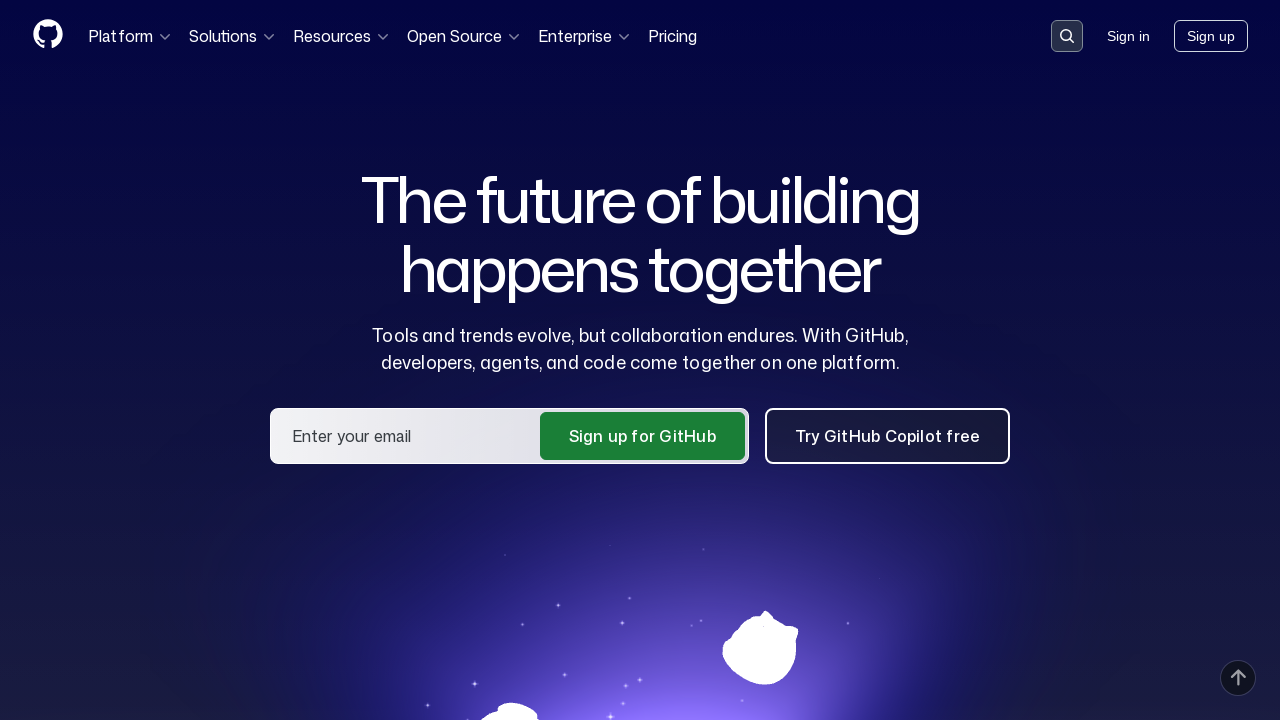

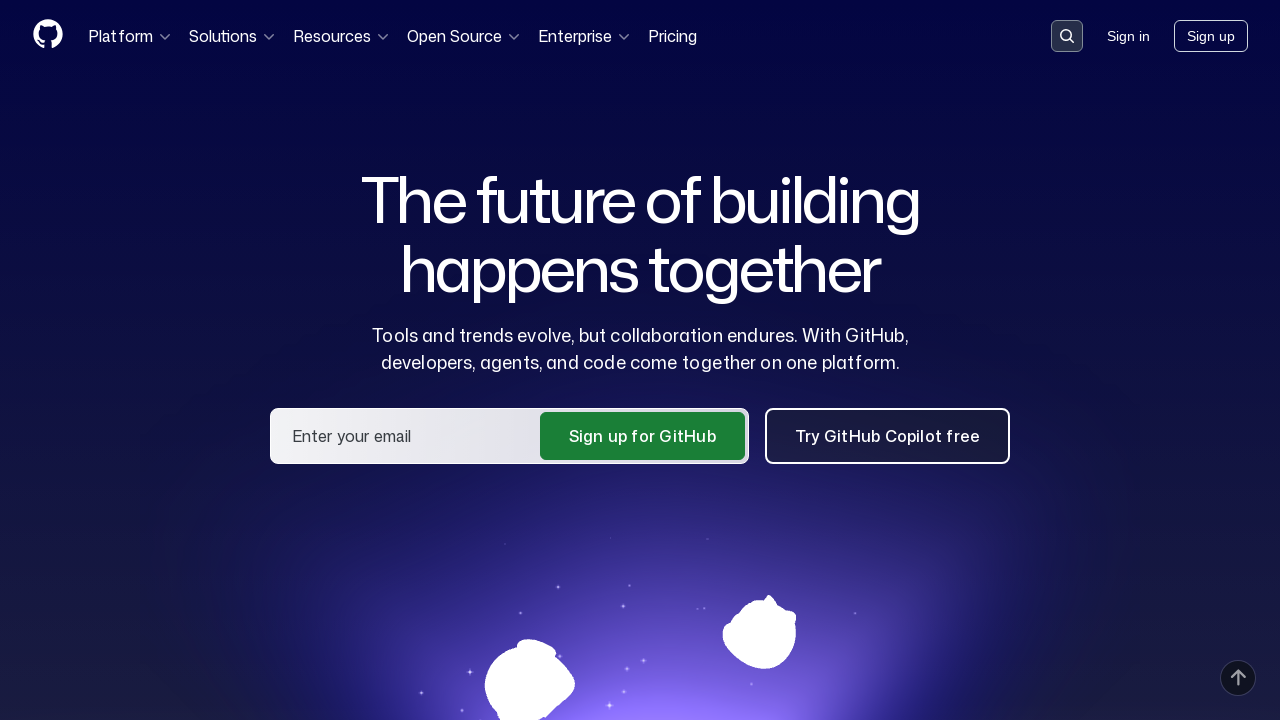